Navigates to a demo page with select menus and retrieves all options from a dropdown select element

Starting URL: https://demoqa.com/select-menu

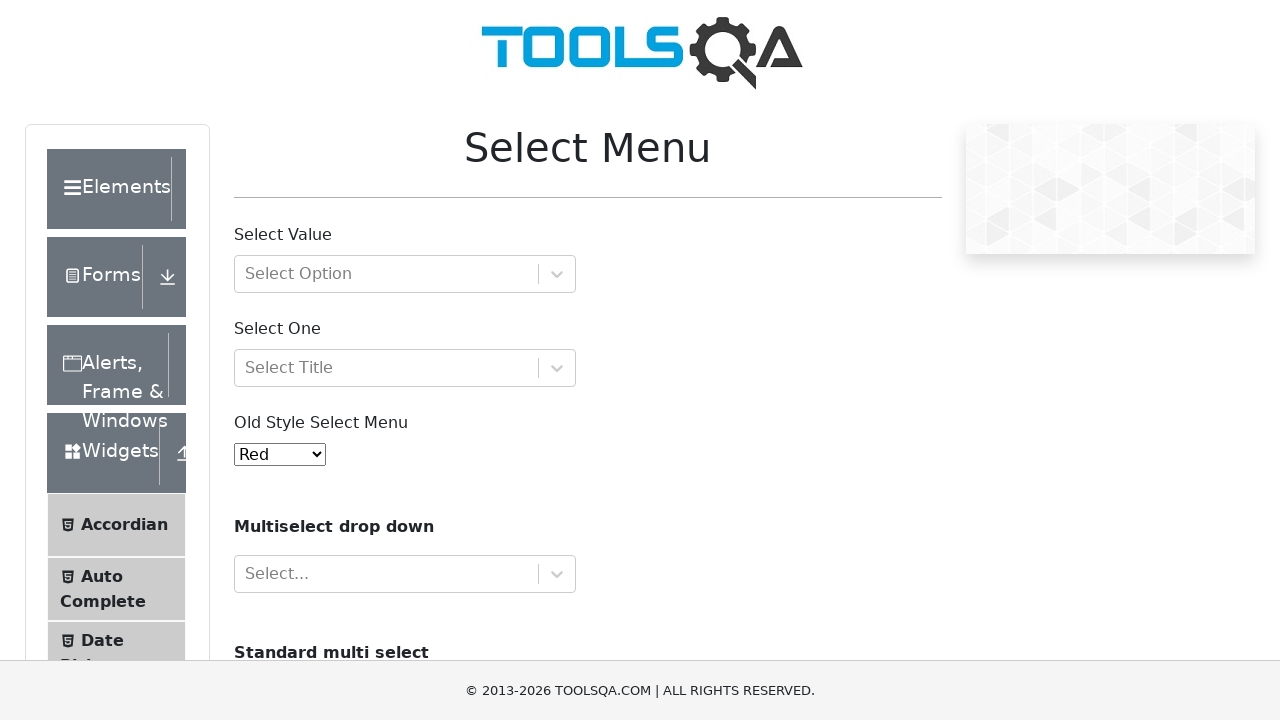

Navigated to demo page with select menus at https://demoqa.com/select-menu
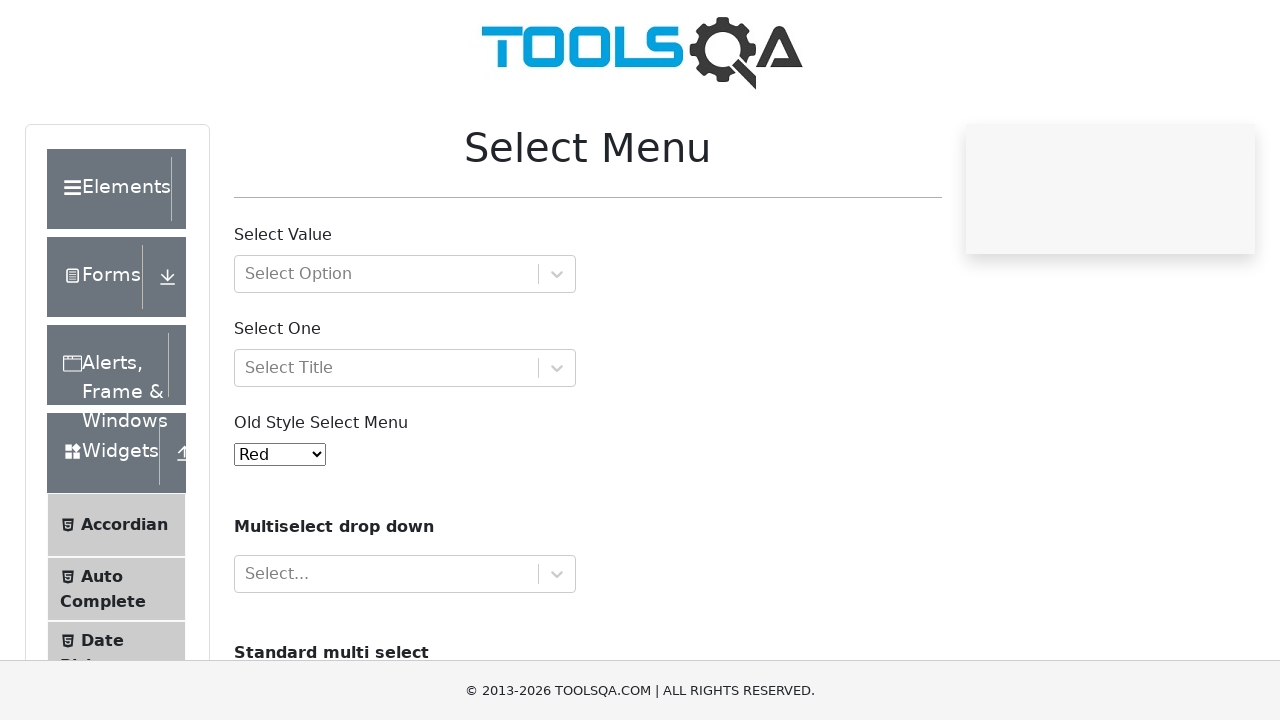

Located the dropdown select element with id 'oldSelectMenu'
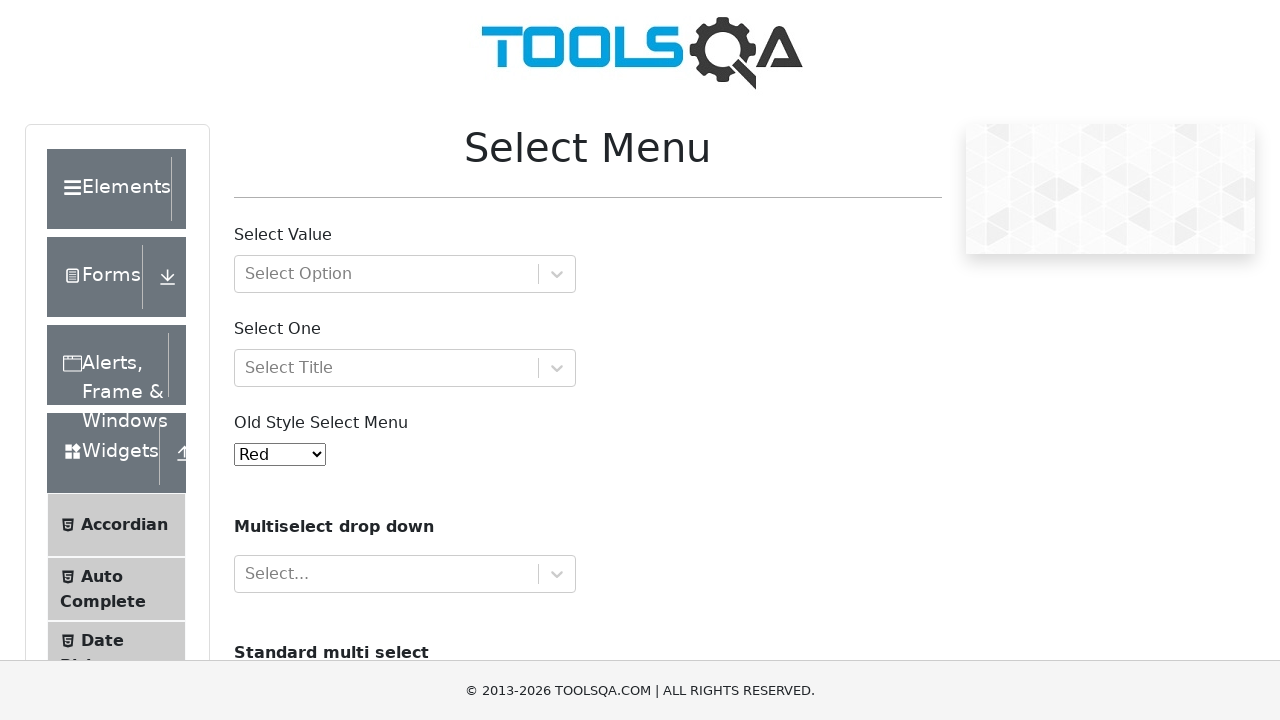

Retrieved all option elements from the dropdown
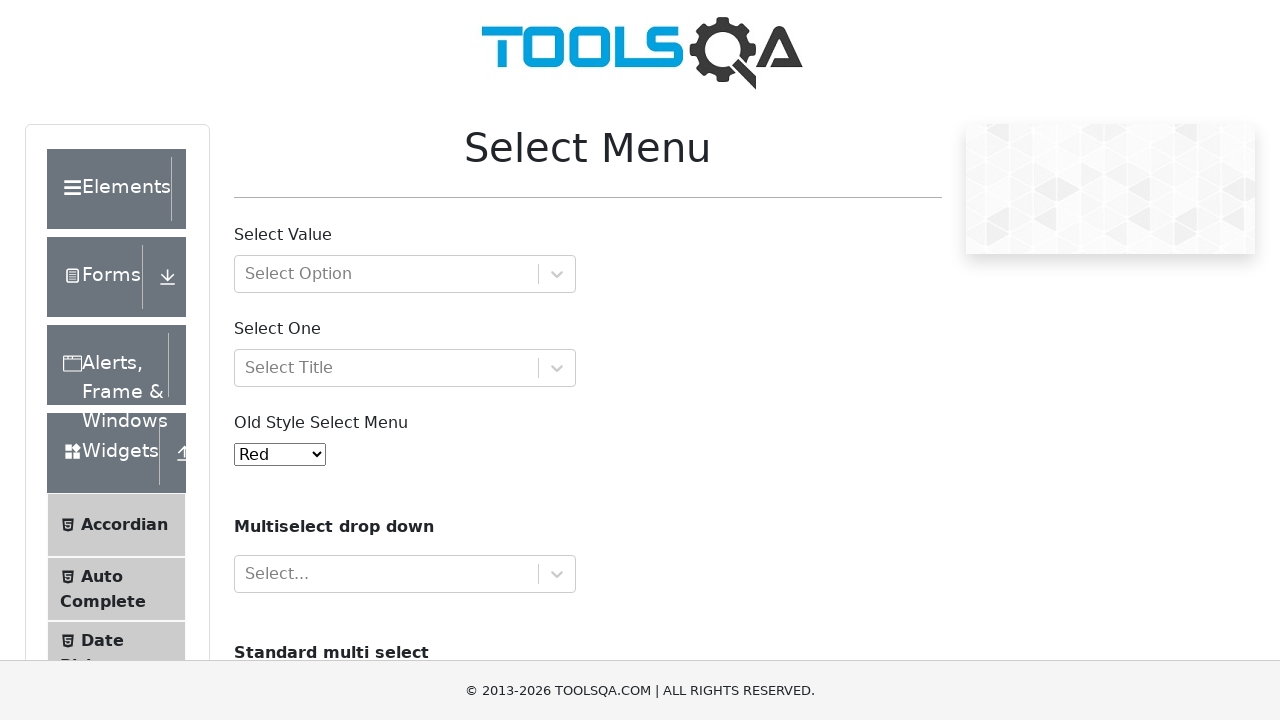

Retrieved option text: Red
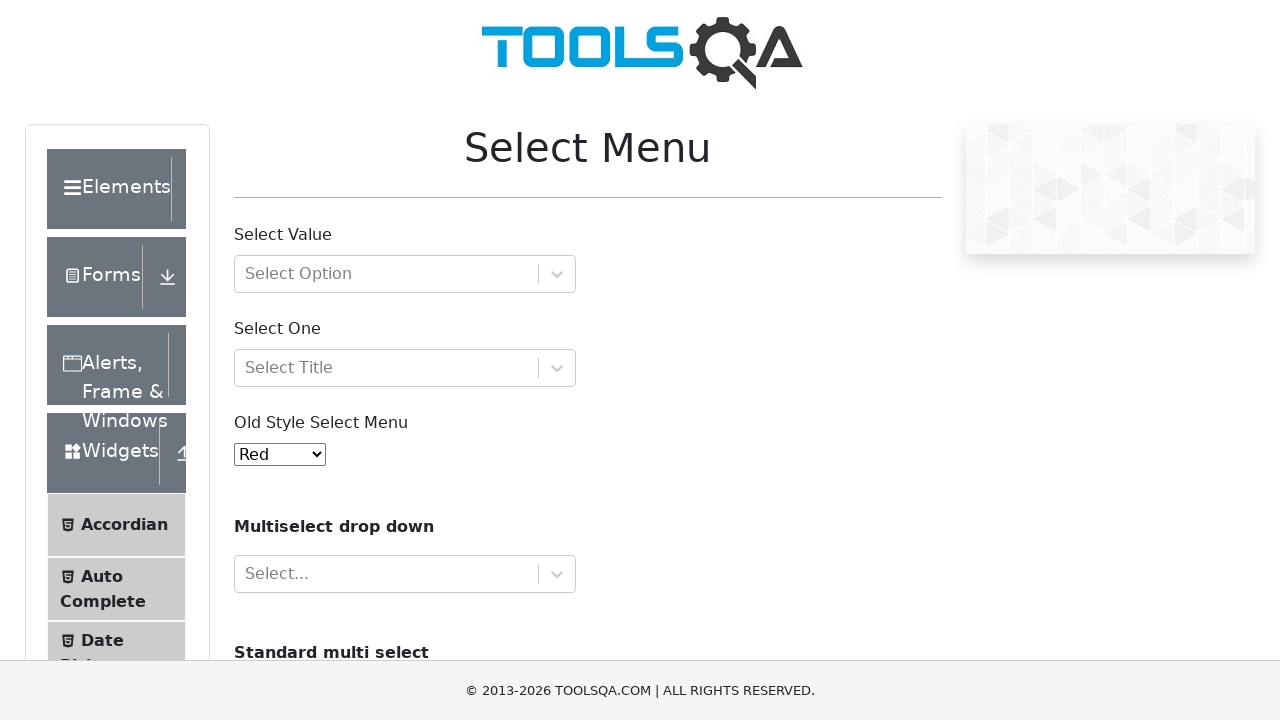

Retrieved option text: Blue
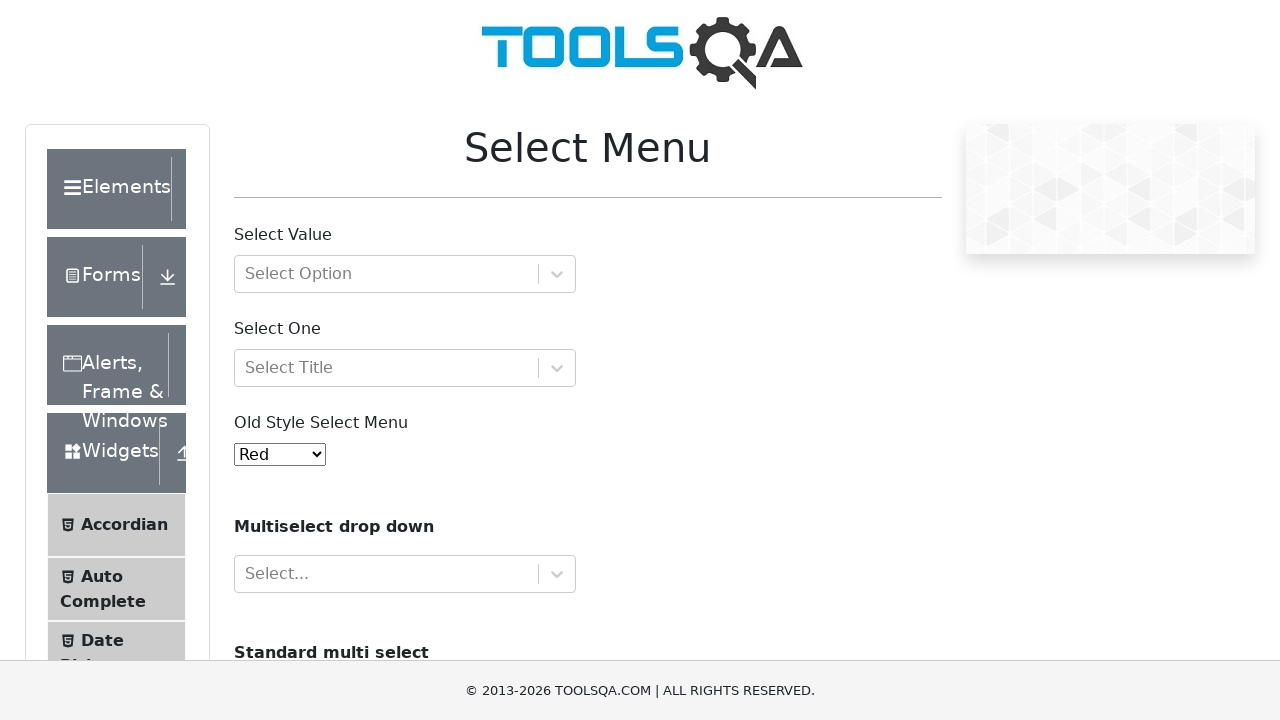

Retrieved option text: Green
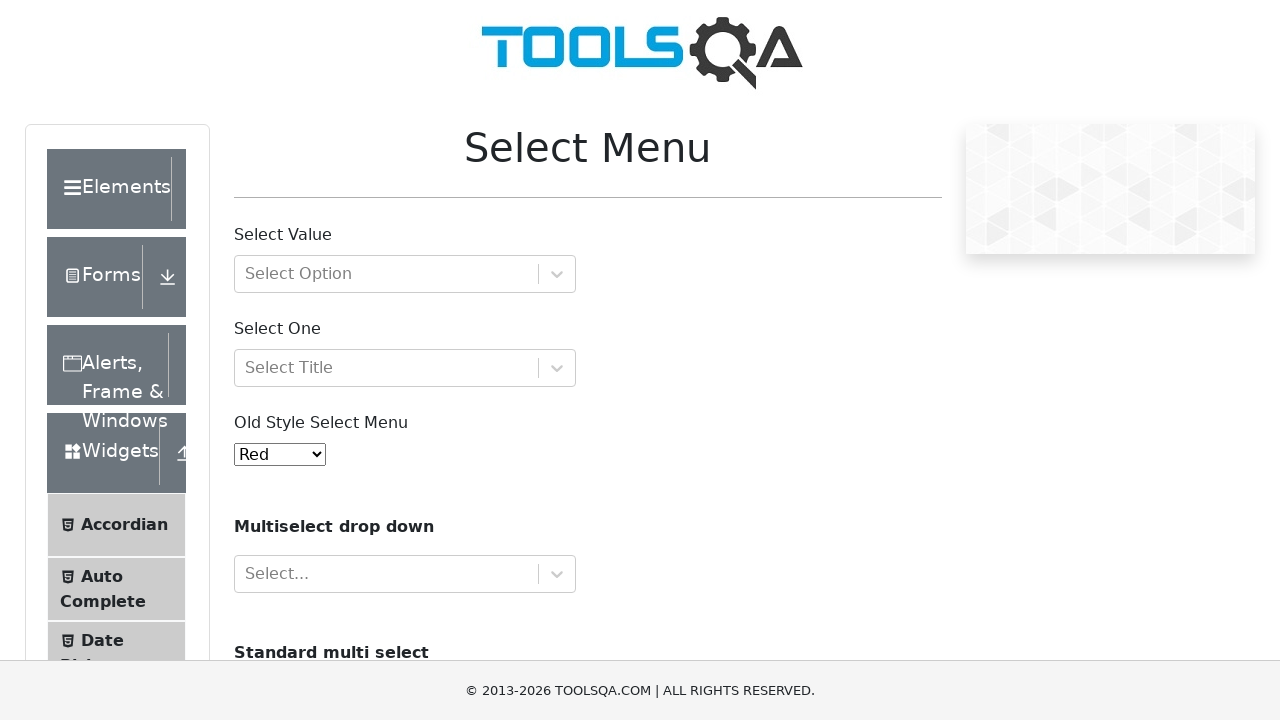

Retrieved option text: Yellow
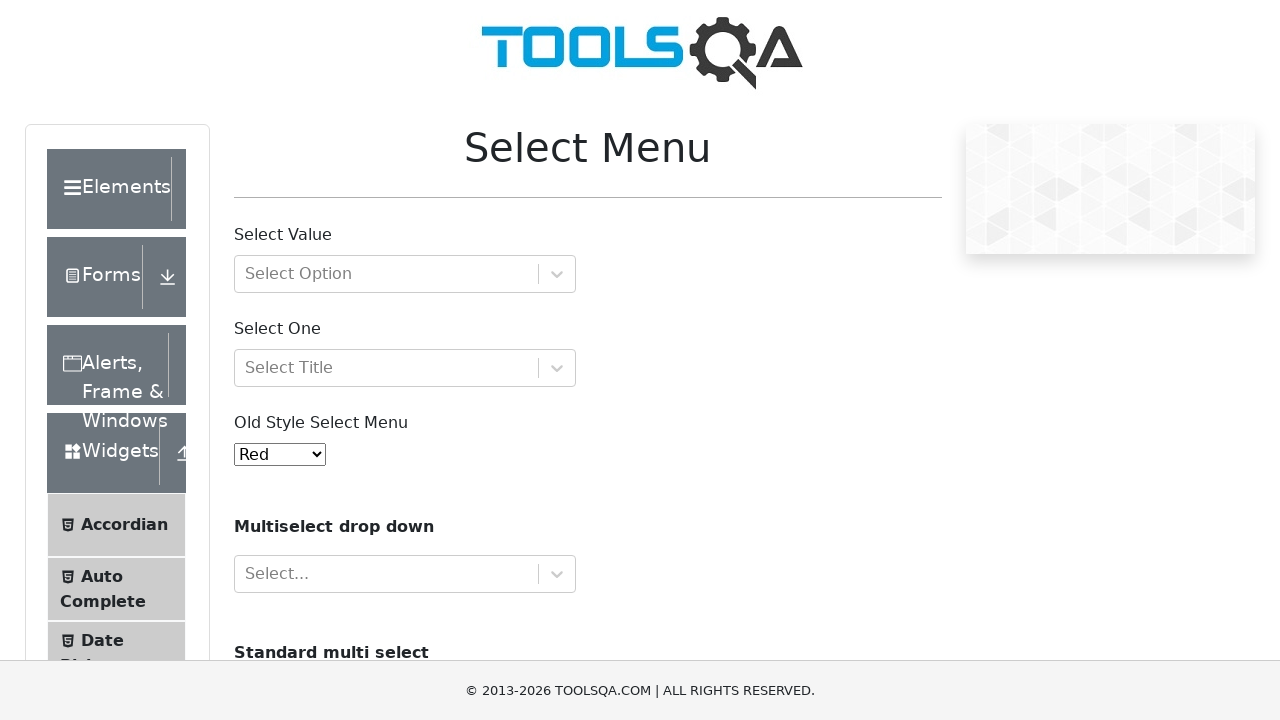

Retrieved option text: Purple
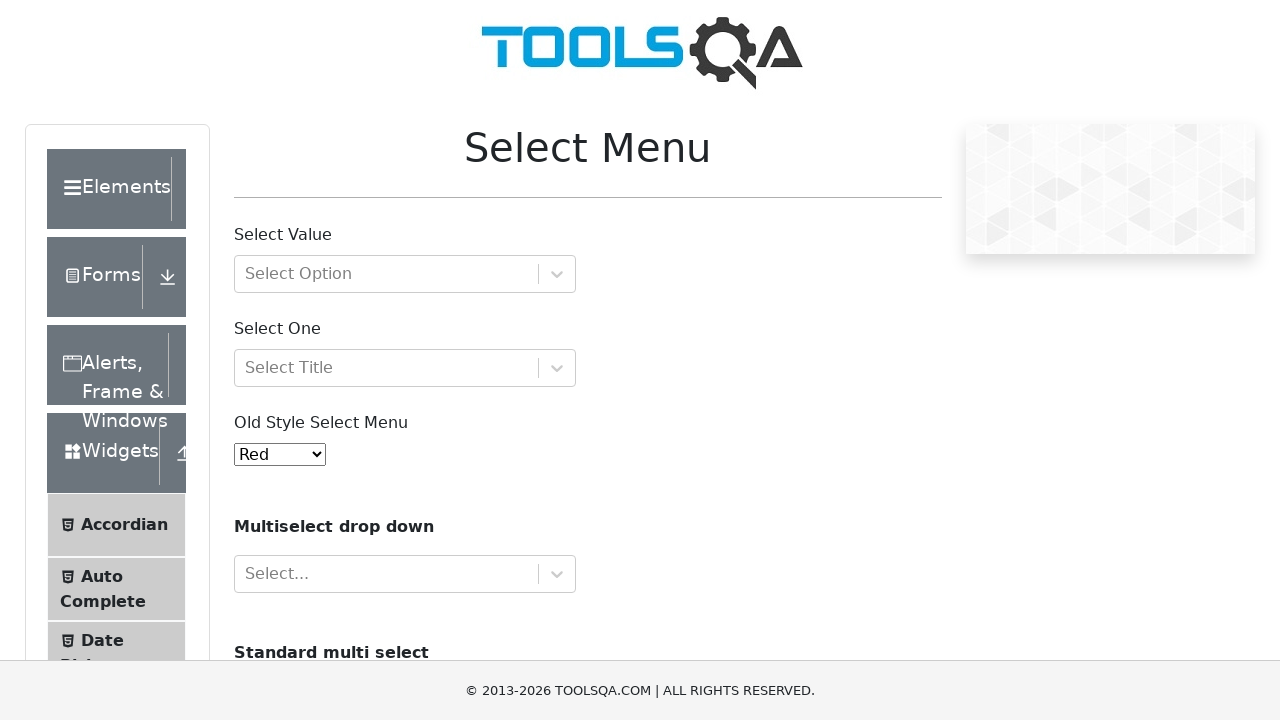

Retrieved option text: Black
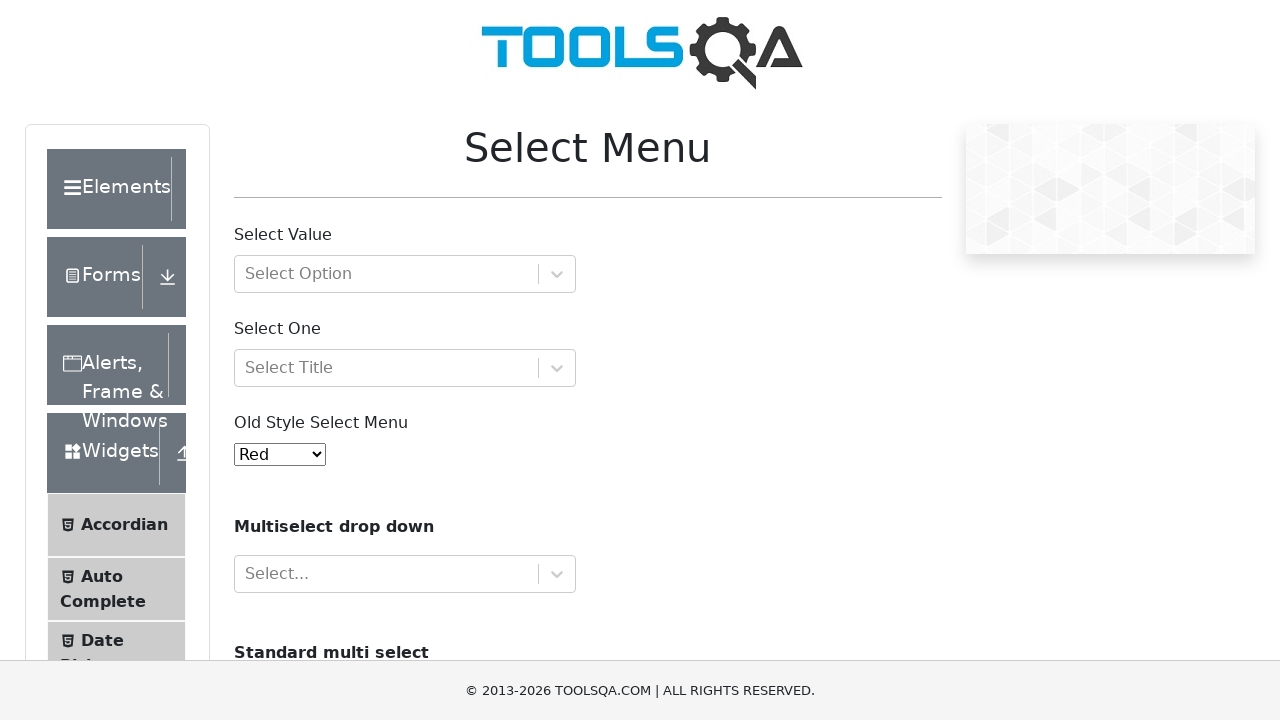

Retrieved option text: White
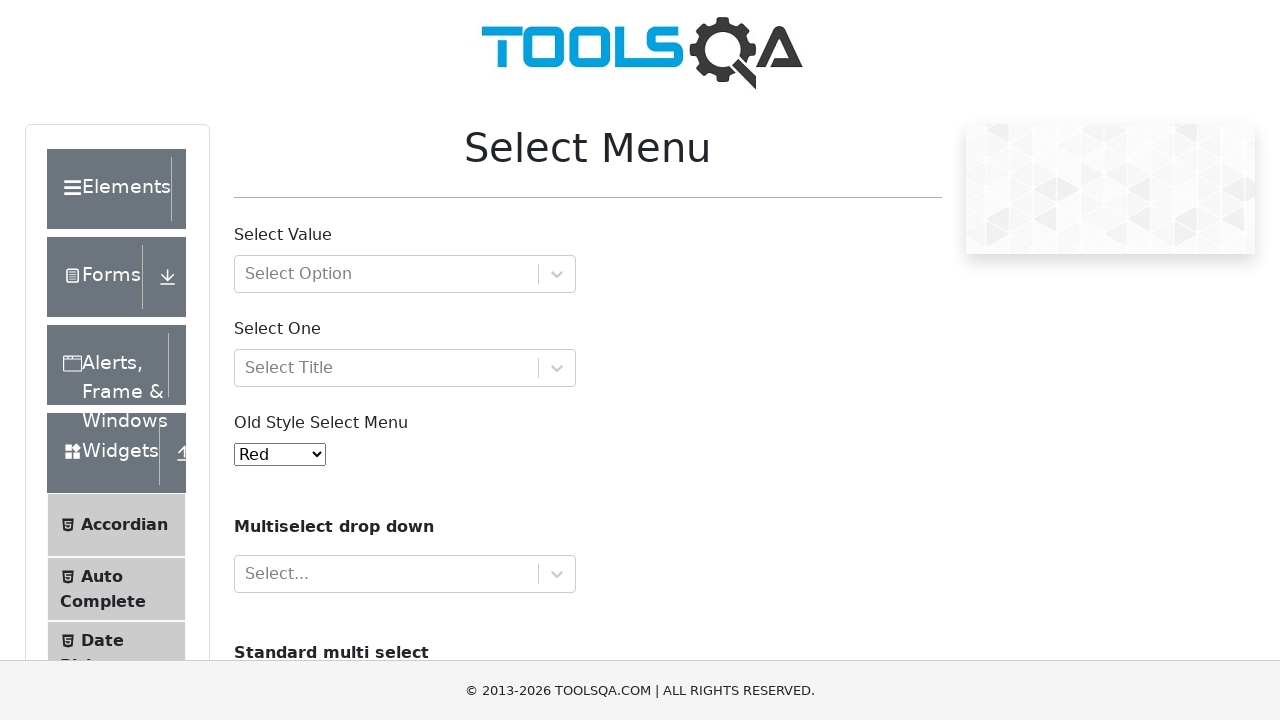

Retrieved option text: Voilet
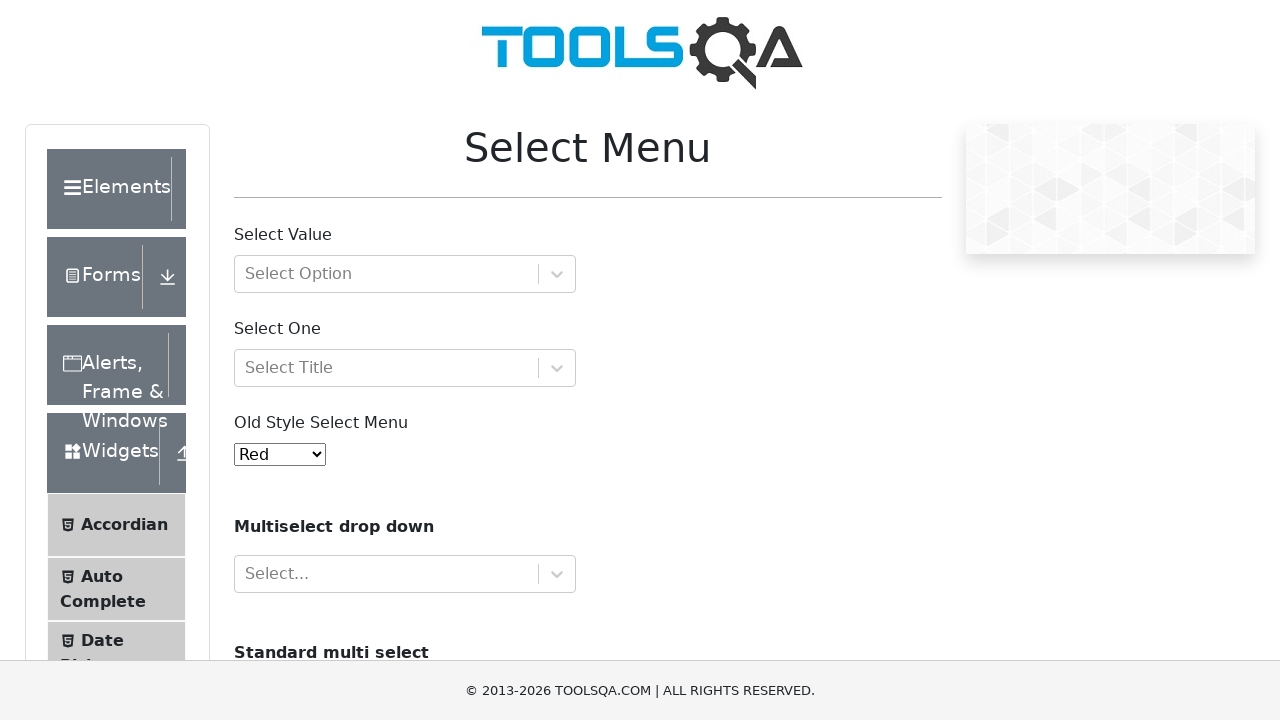

Retrieved option text: Indigo
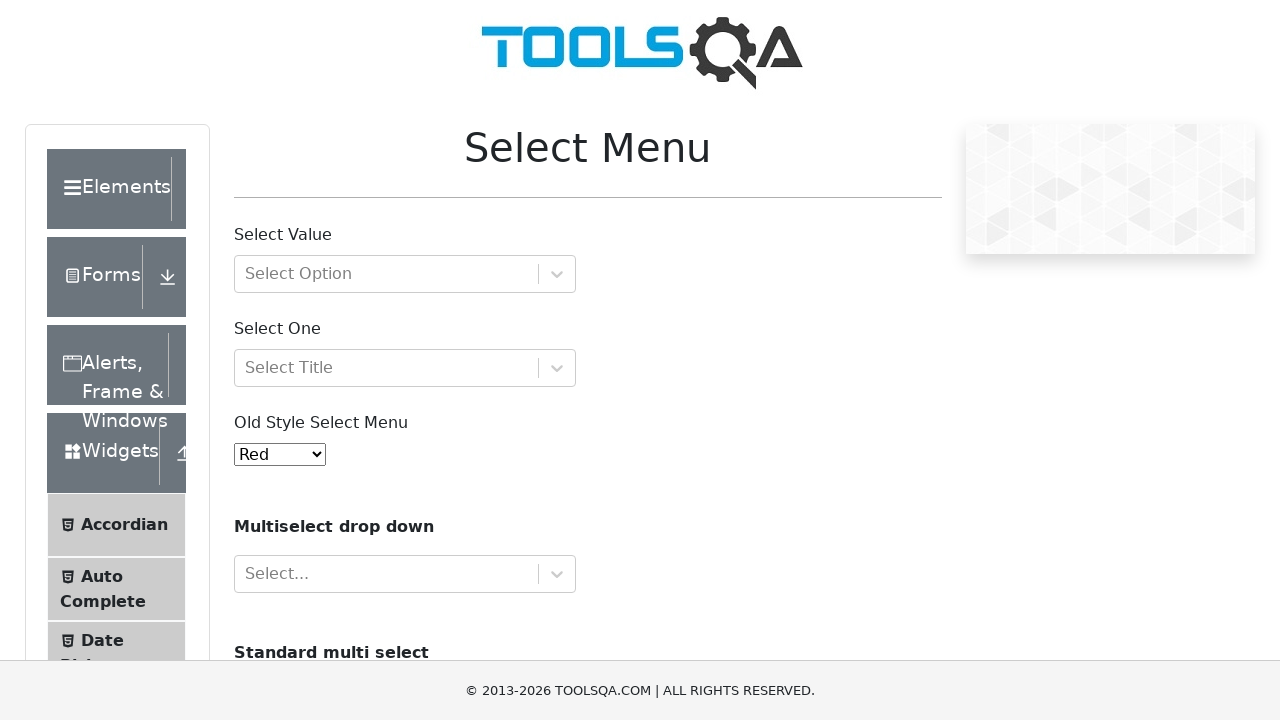

Retrieved option text: Magenta
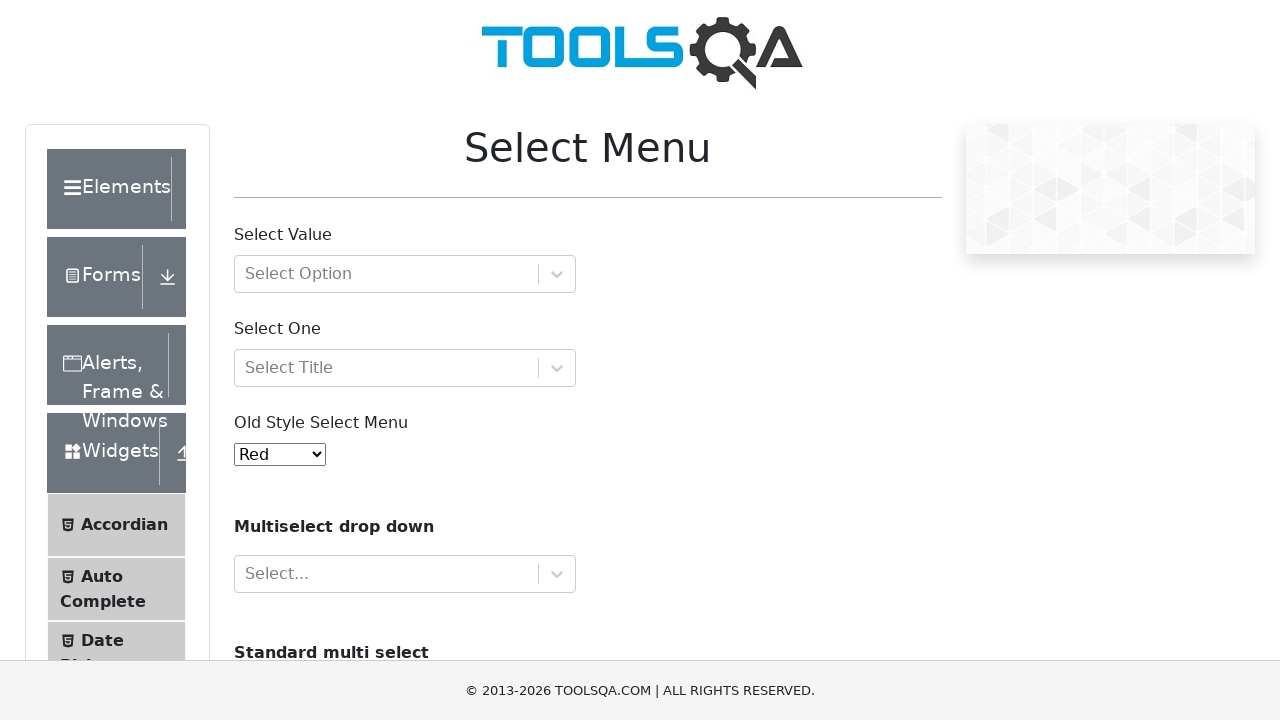

Retrieved option text: Aqua
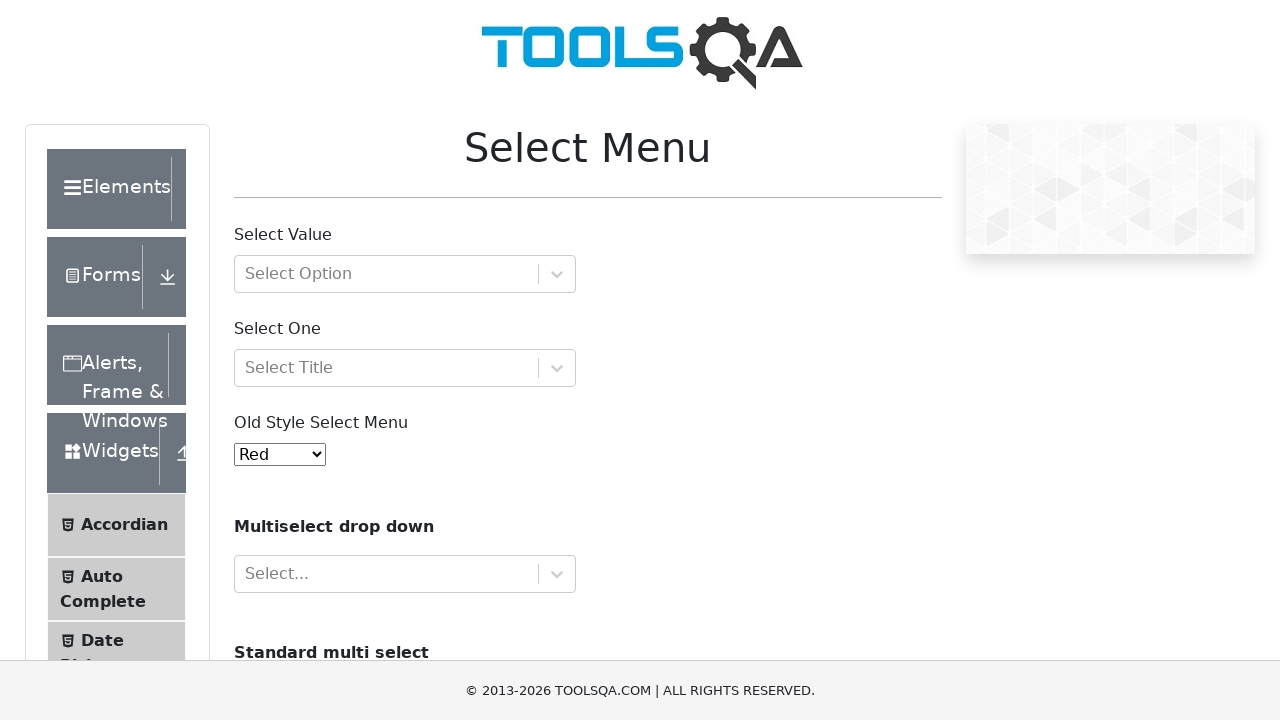

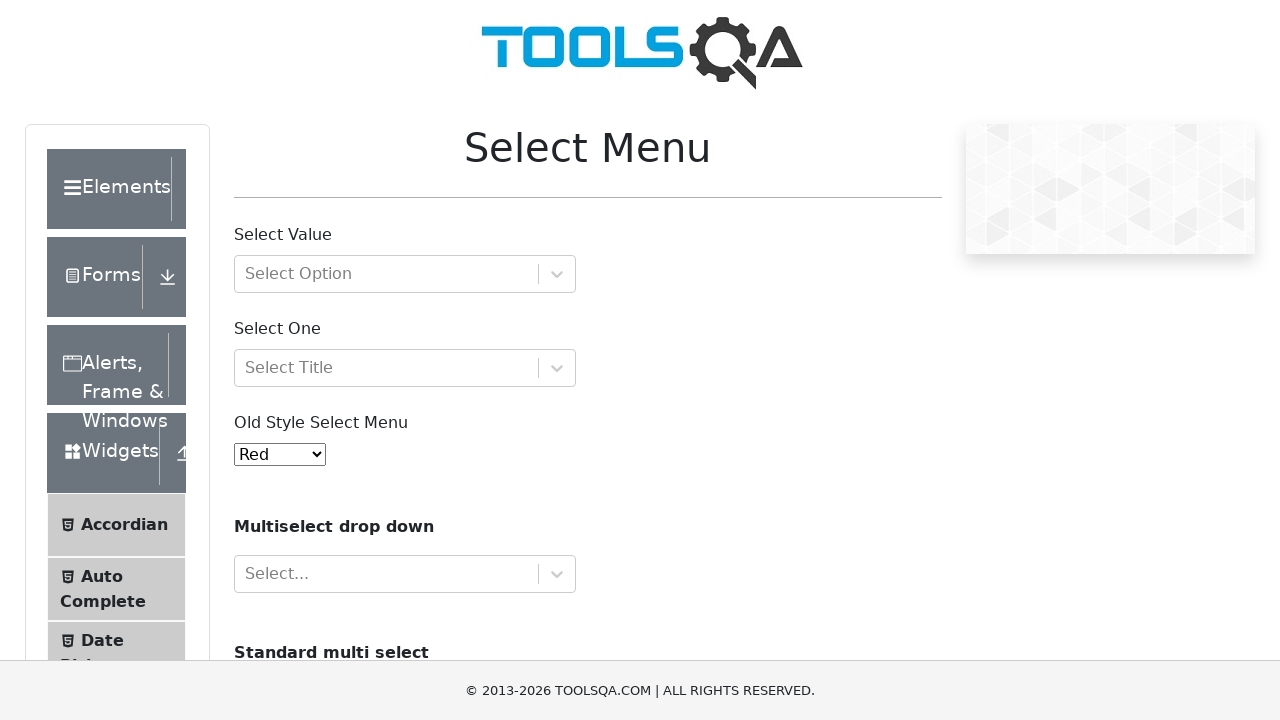